Tests different click actions (double click, right click, single click) and verifies the appropriate messages are displayed

Starting URL: https://demoqa.com/buttons

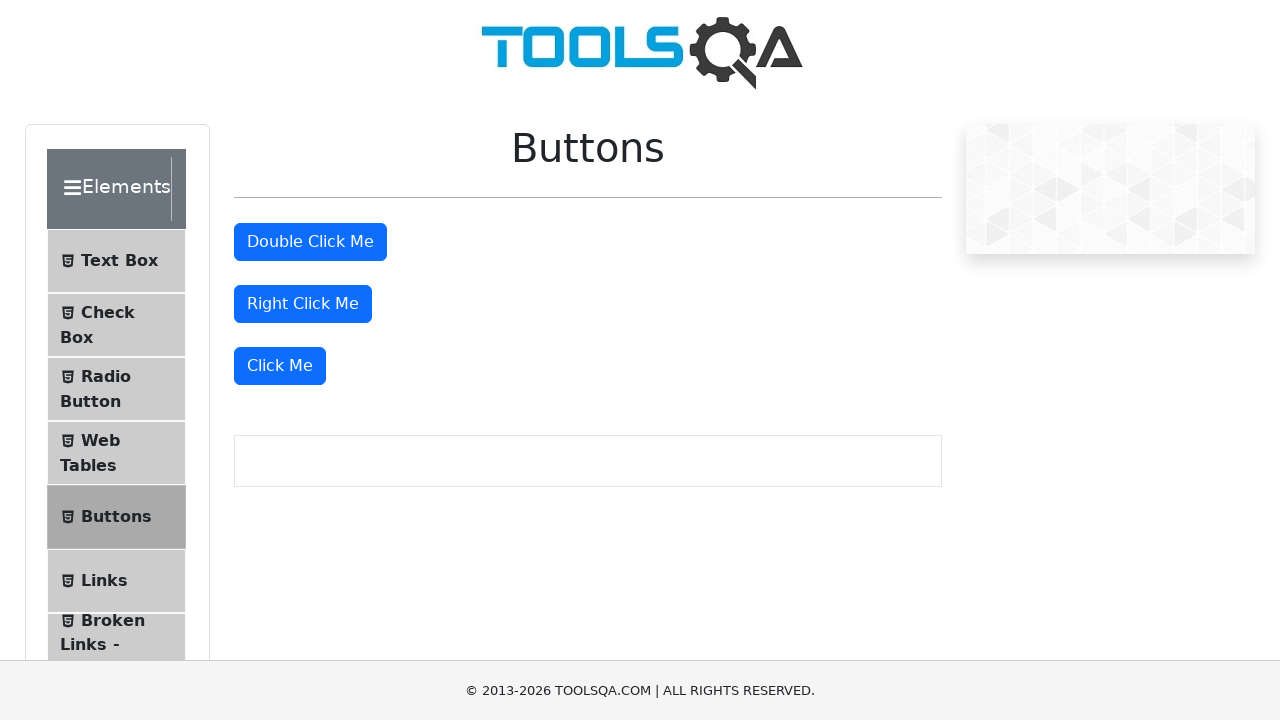

Navigated to https://demoqa.com/buttons
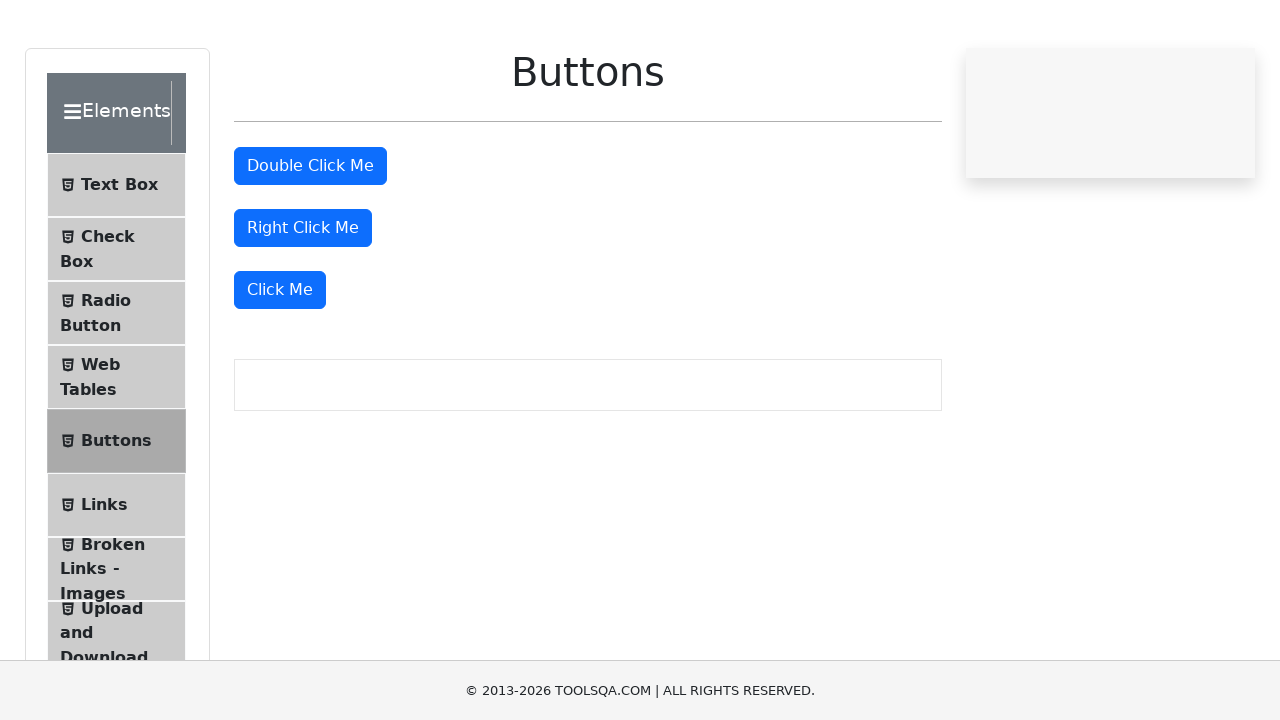

Double clicked the double click button at (310, 242) on #doubleClickBtn
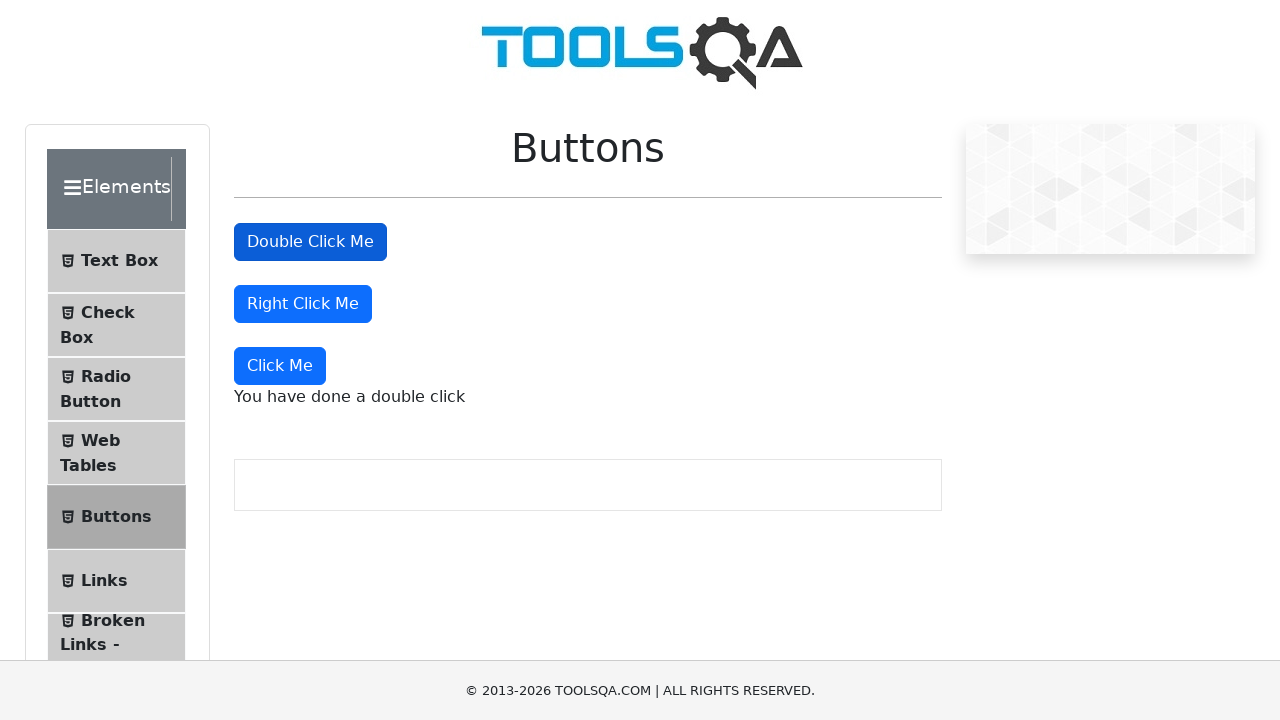

Right clicked the right click button at (303, 304) on #rightClickBtn
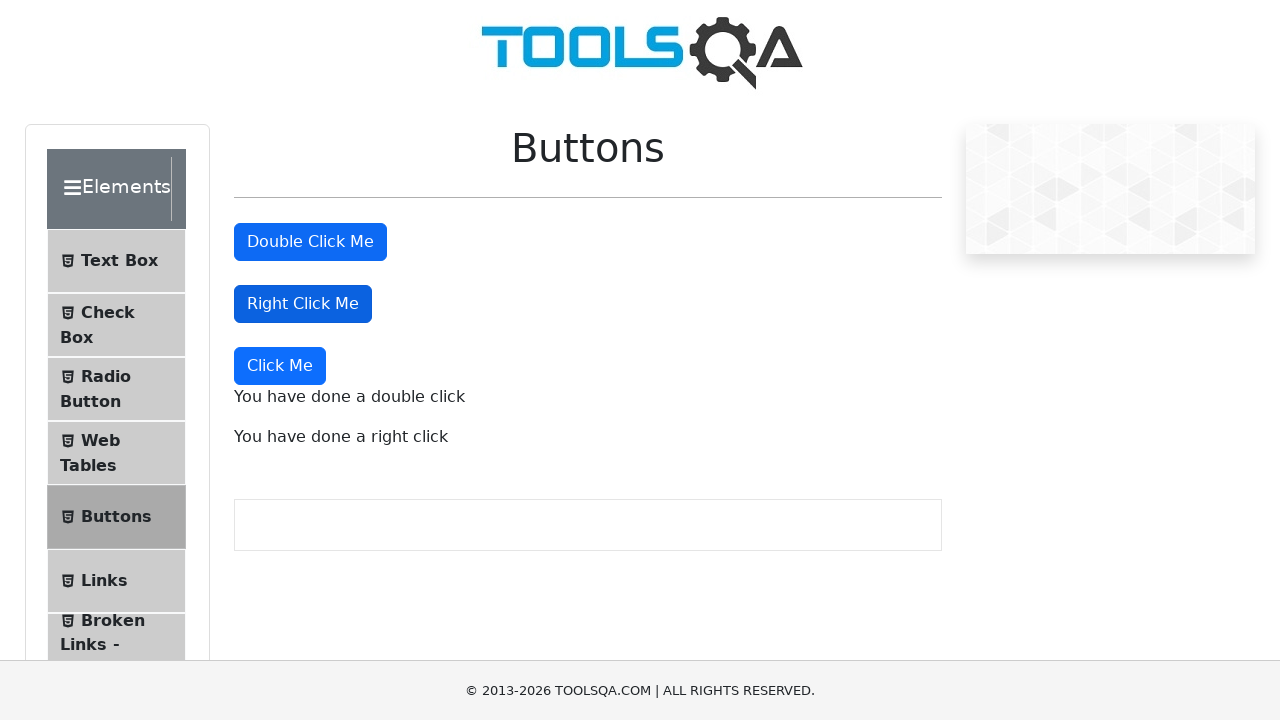

Single clicked the Click Me button at (280, 366) on xpath=//button[text()='Click Me']
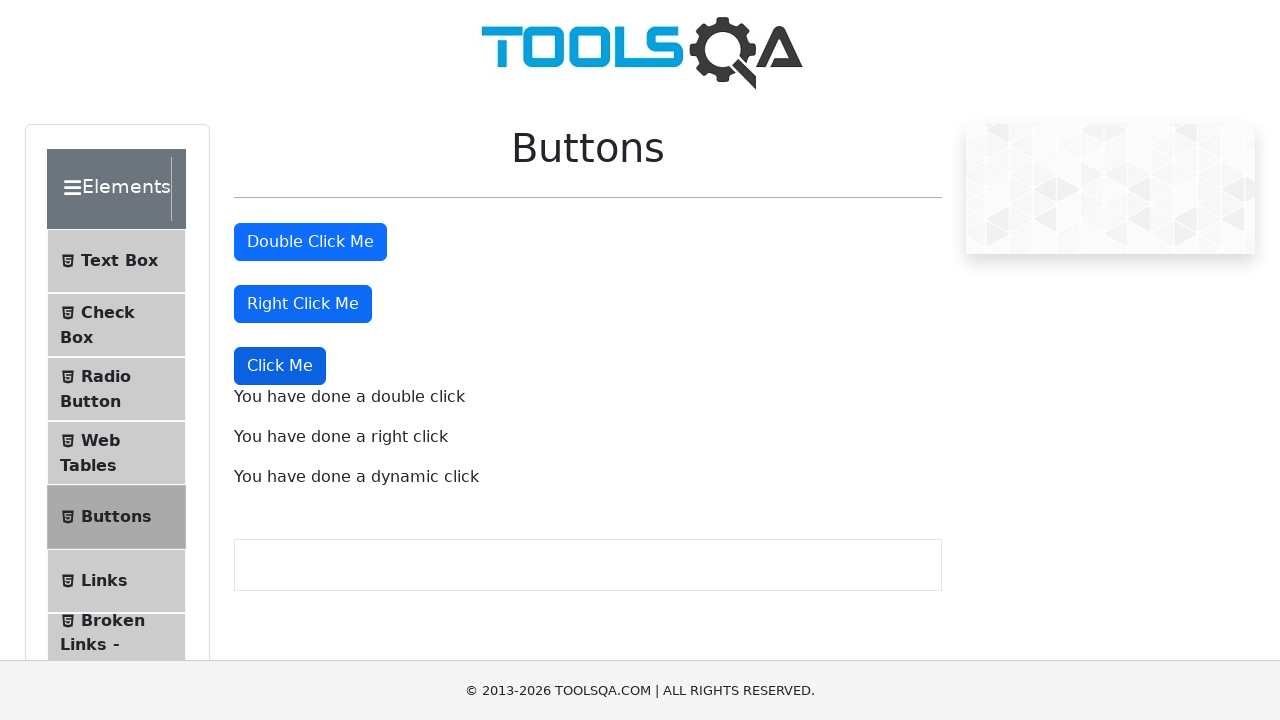

Double click message appeared
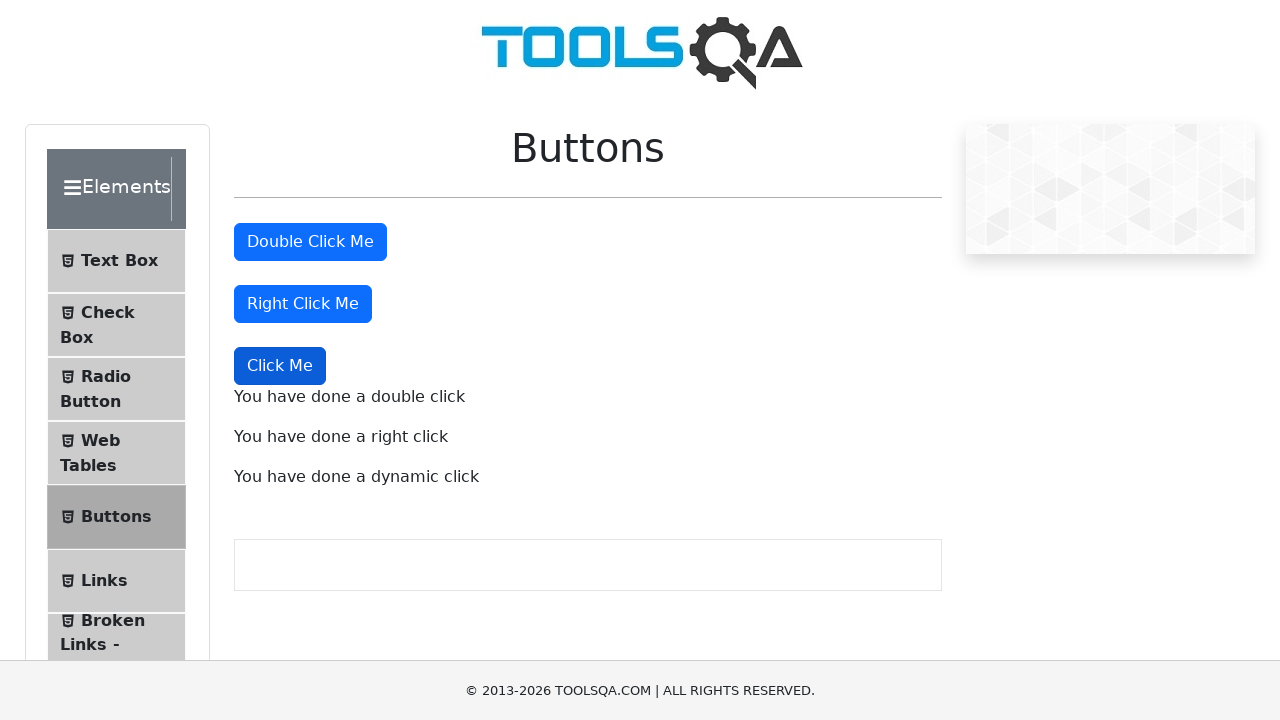

Verified double click message text is correct
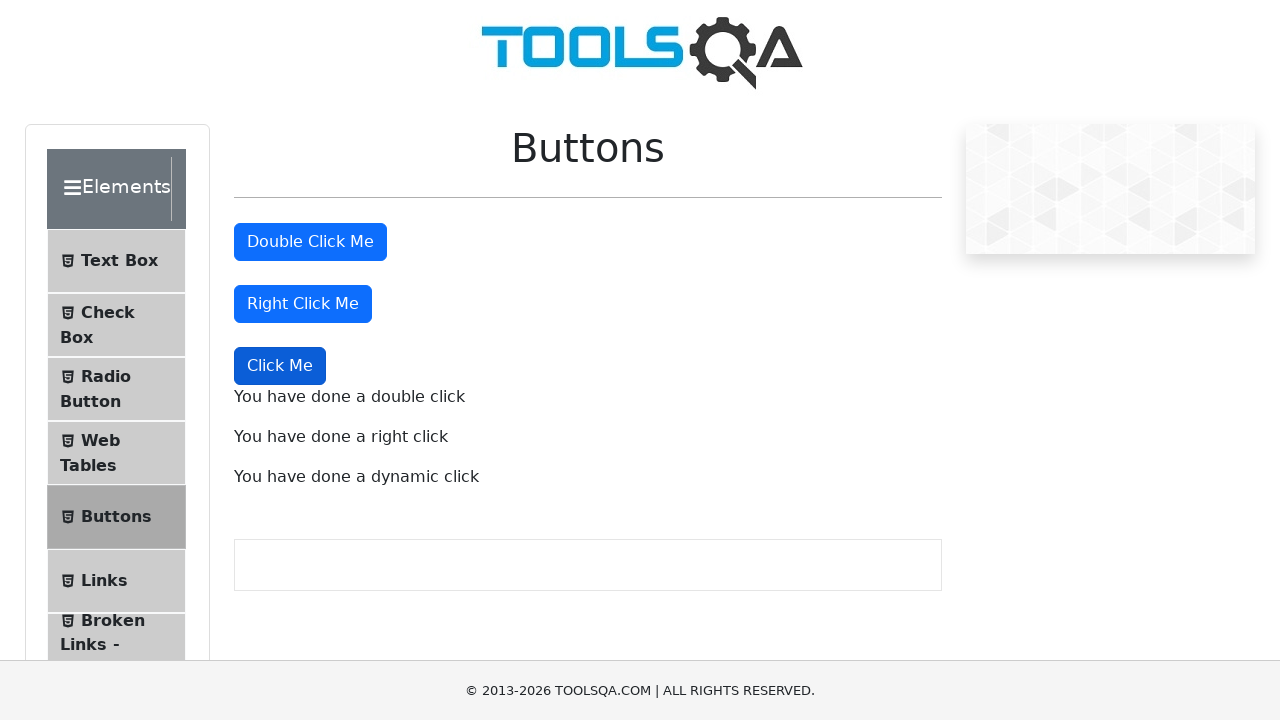

Verified right click message text is correct
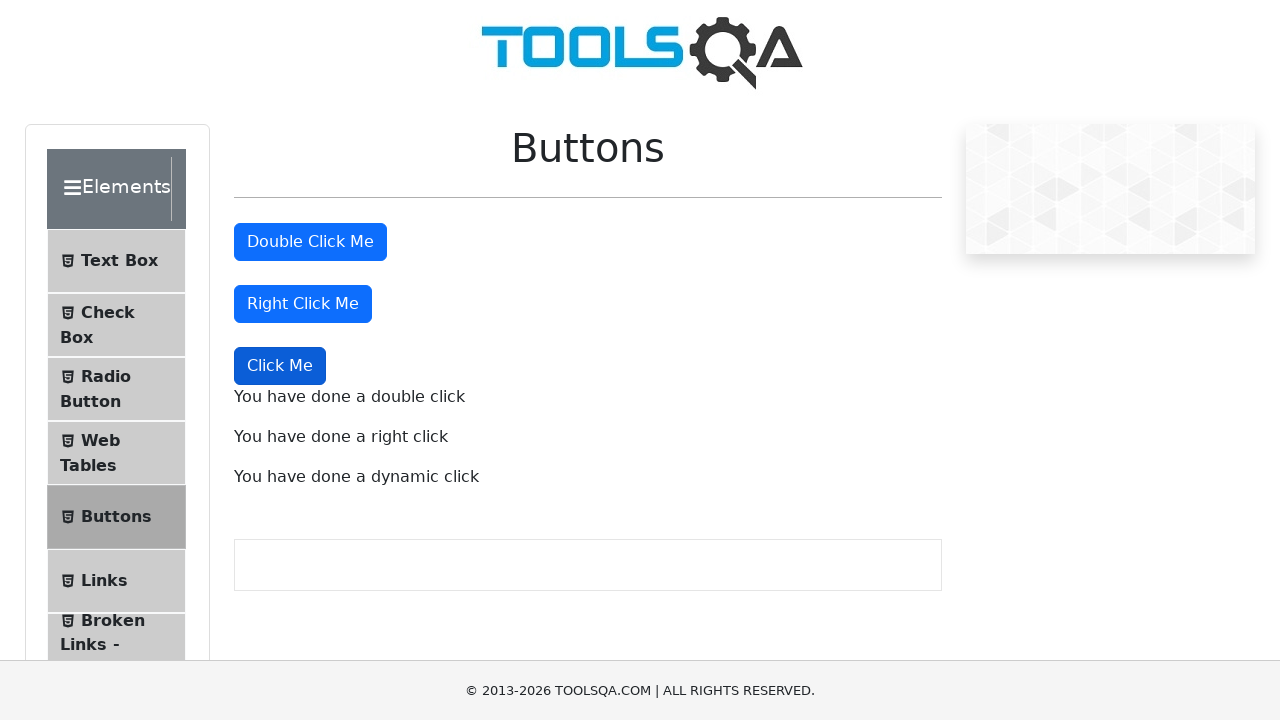

Verified dynamic click message text is correct
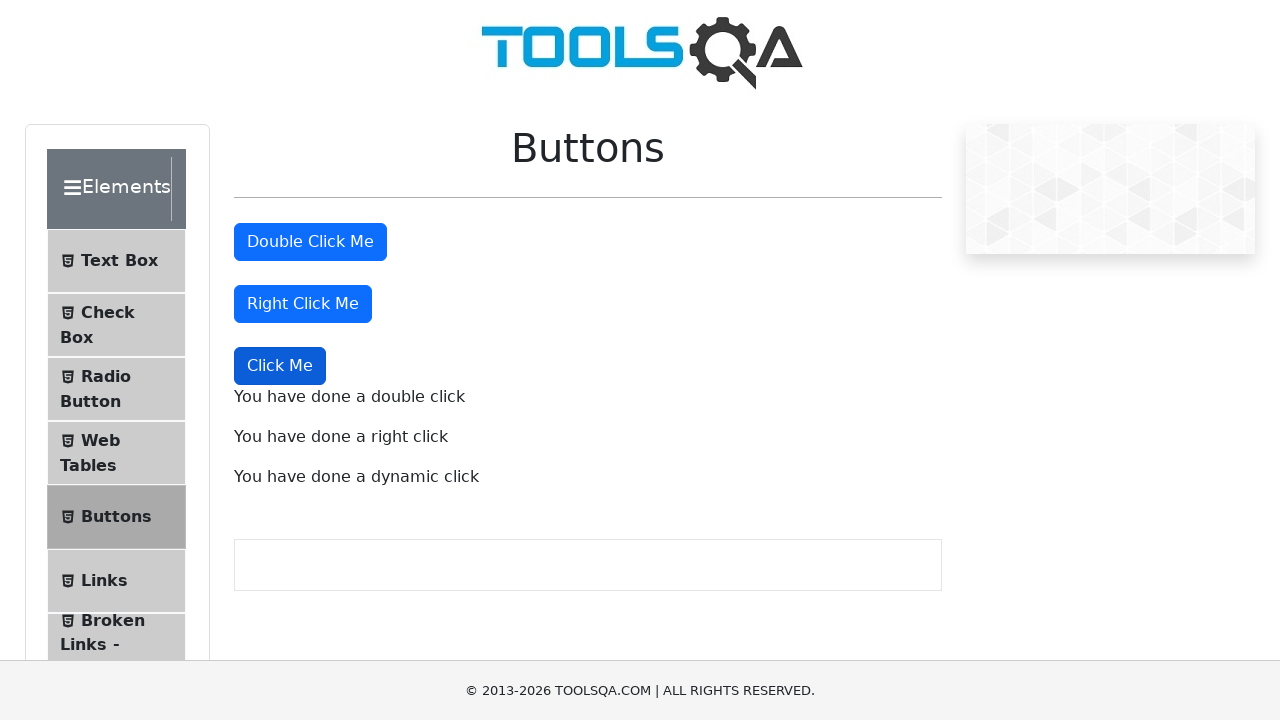

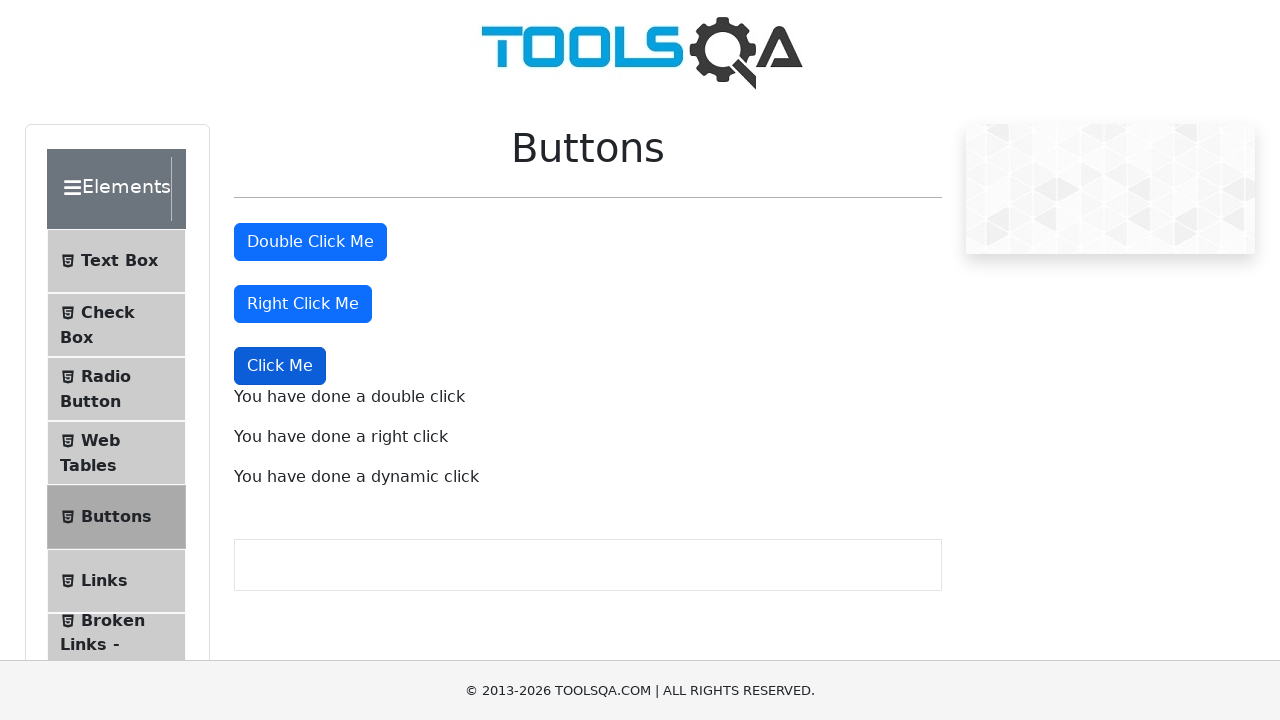